Navigates to an Angular practice page and opens a new browser tab

Starting URL: https://rahulshettyacademy.com/angularpractice/

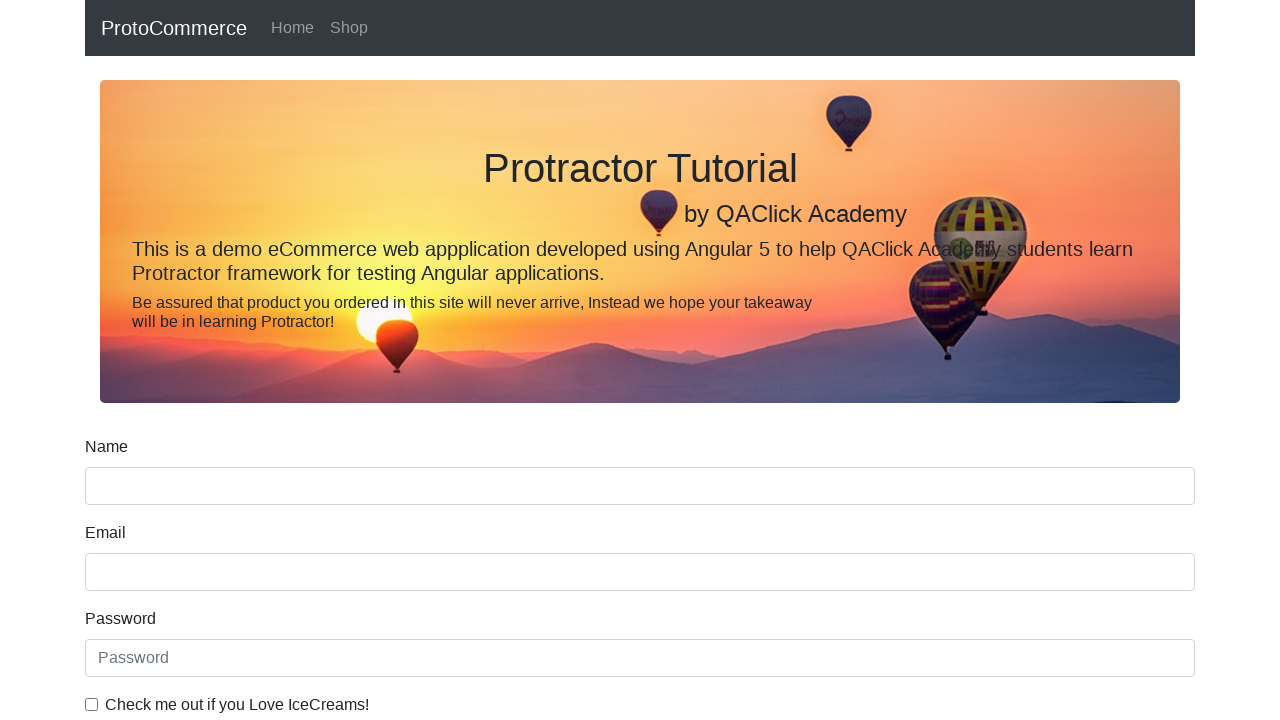

Opened a new browser tab
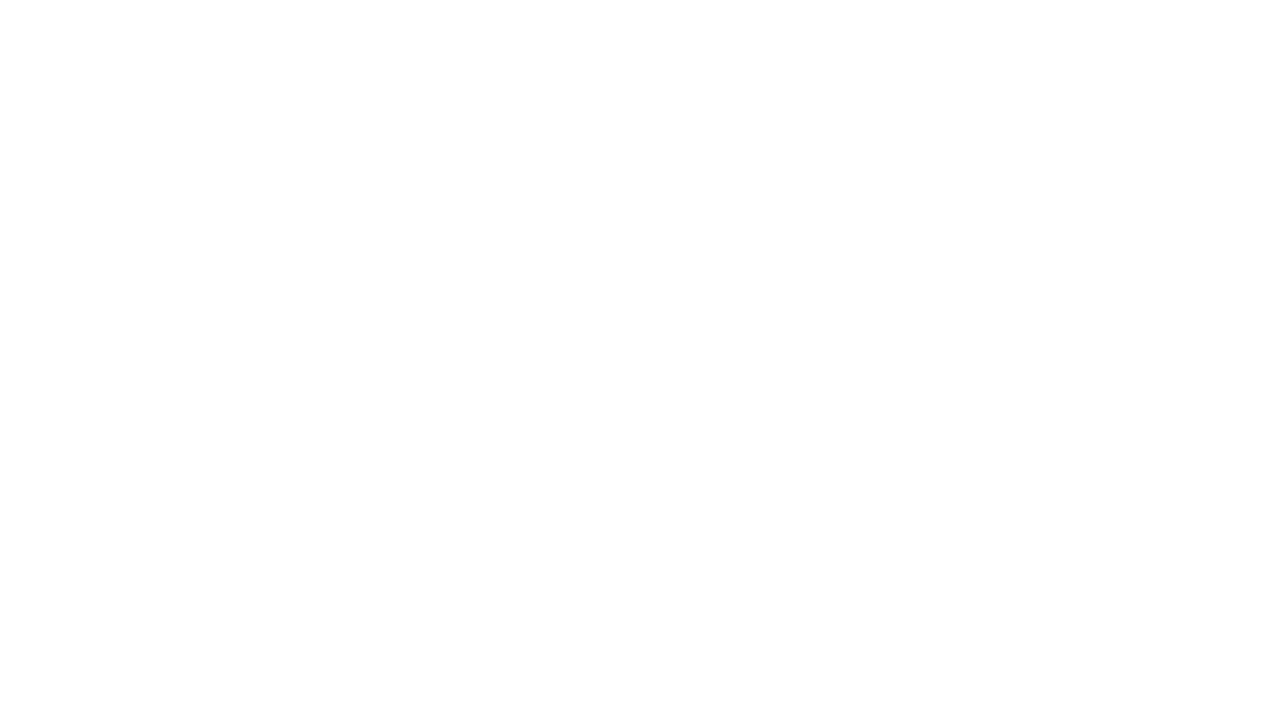

Navigated to Angular practice page
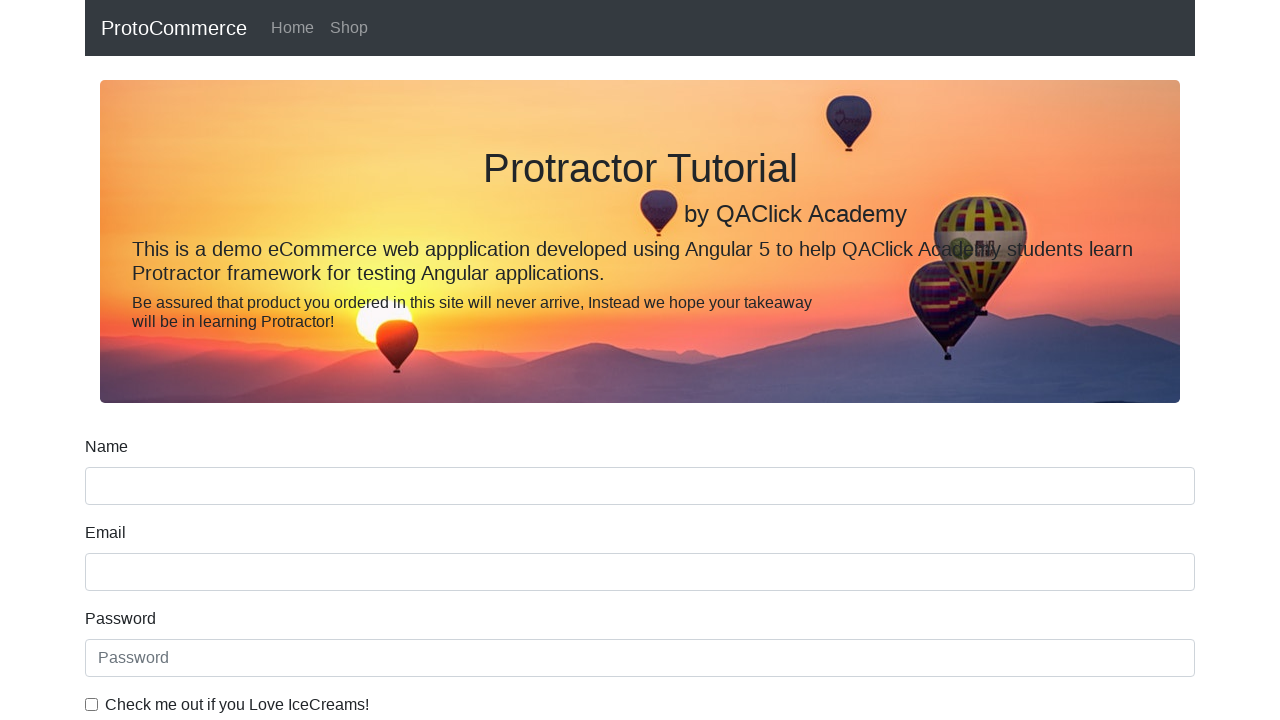

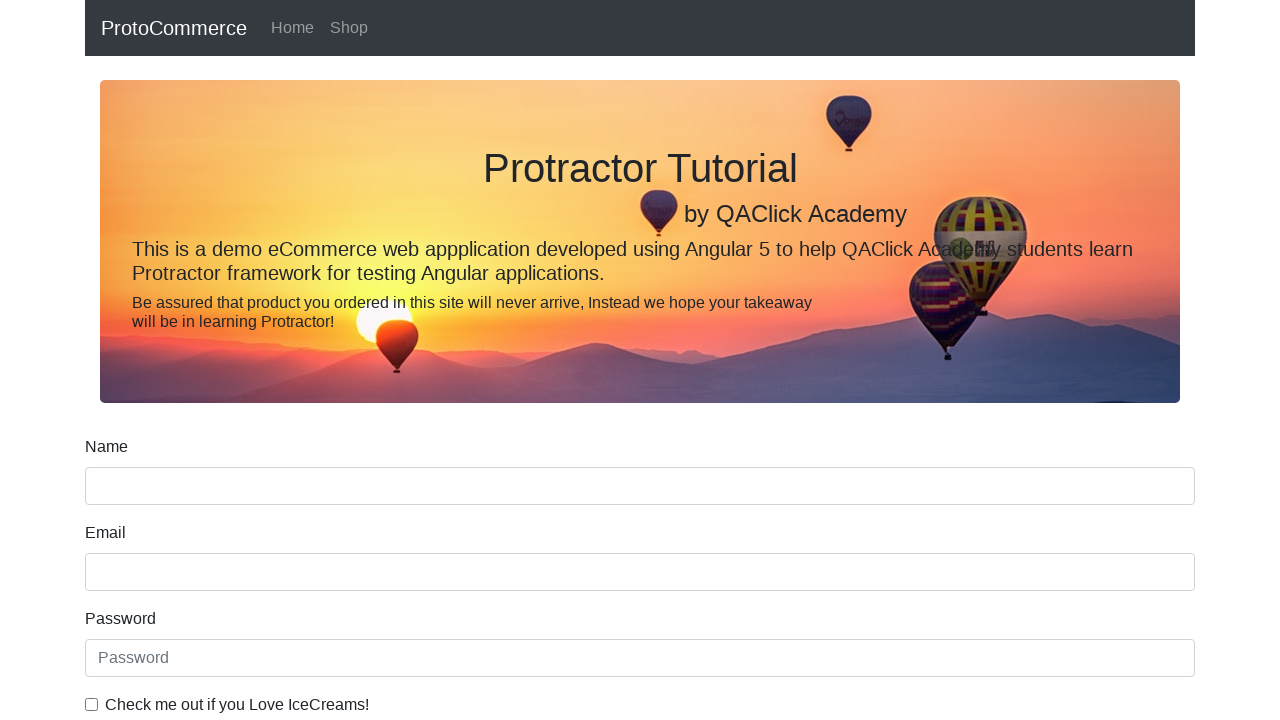